Tests clicking a JavaScript confirm dialog and dismissing (canceling) it, then verifying the cancel result

Starting URL: https://the-internet.herokuapp.com/

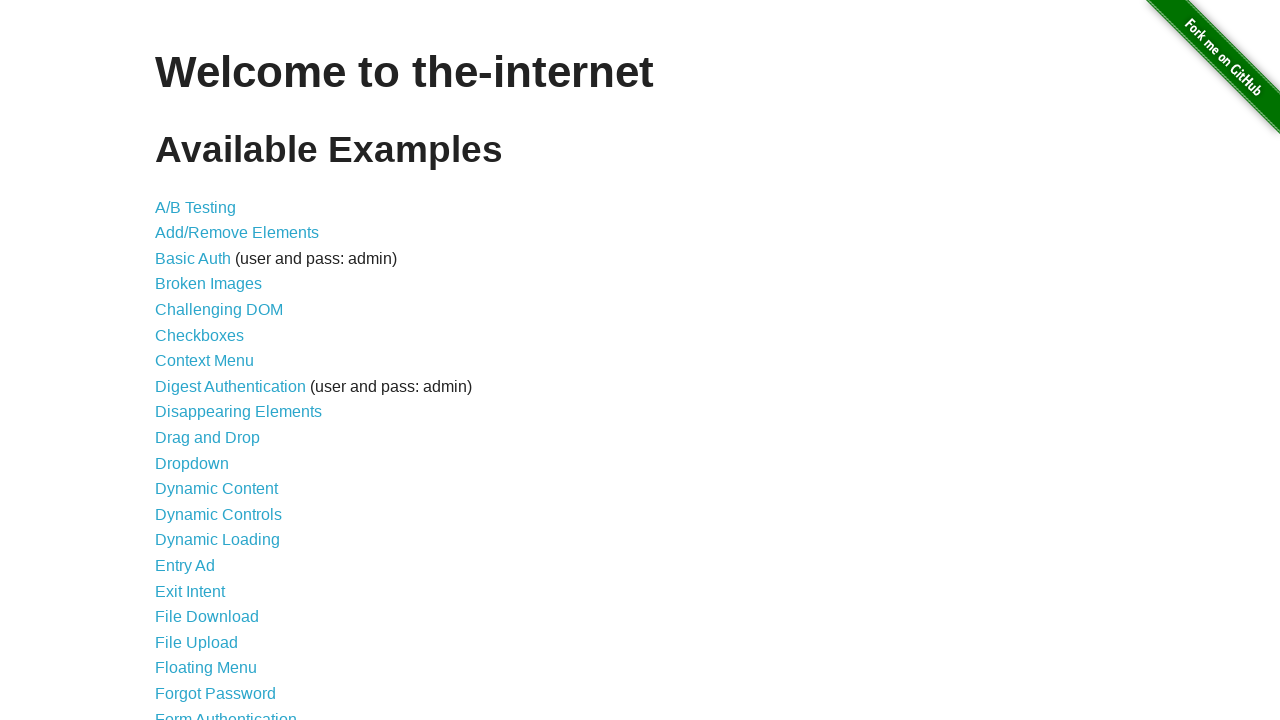

Clicked on JavaScript Alerts link at (214, 361) on a[href='/javascript_alerts']
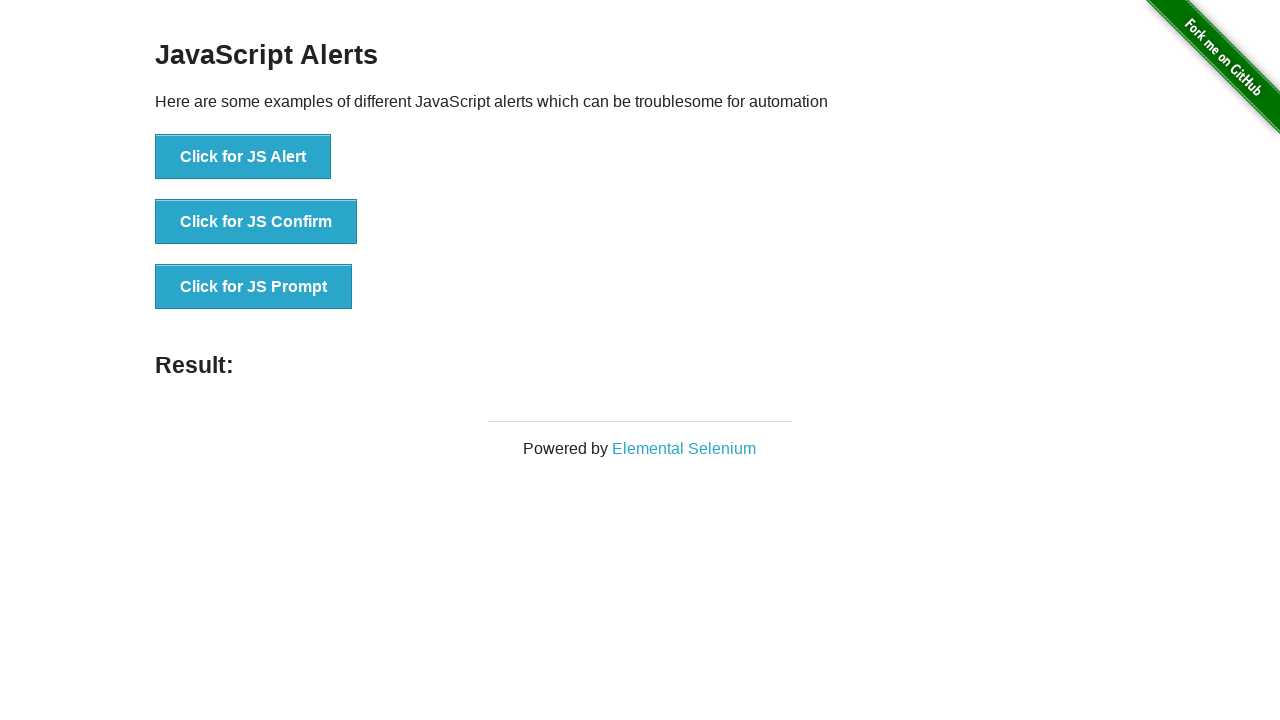

Set up dialog handler to dismiss (cancel) confirm dialog
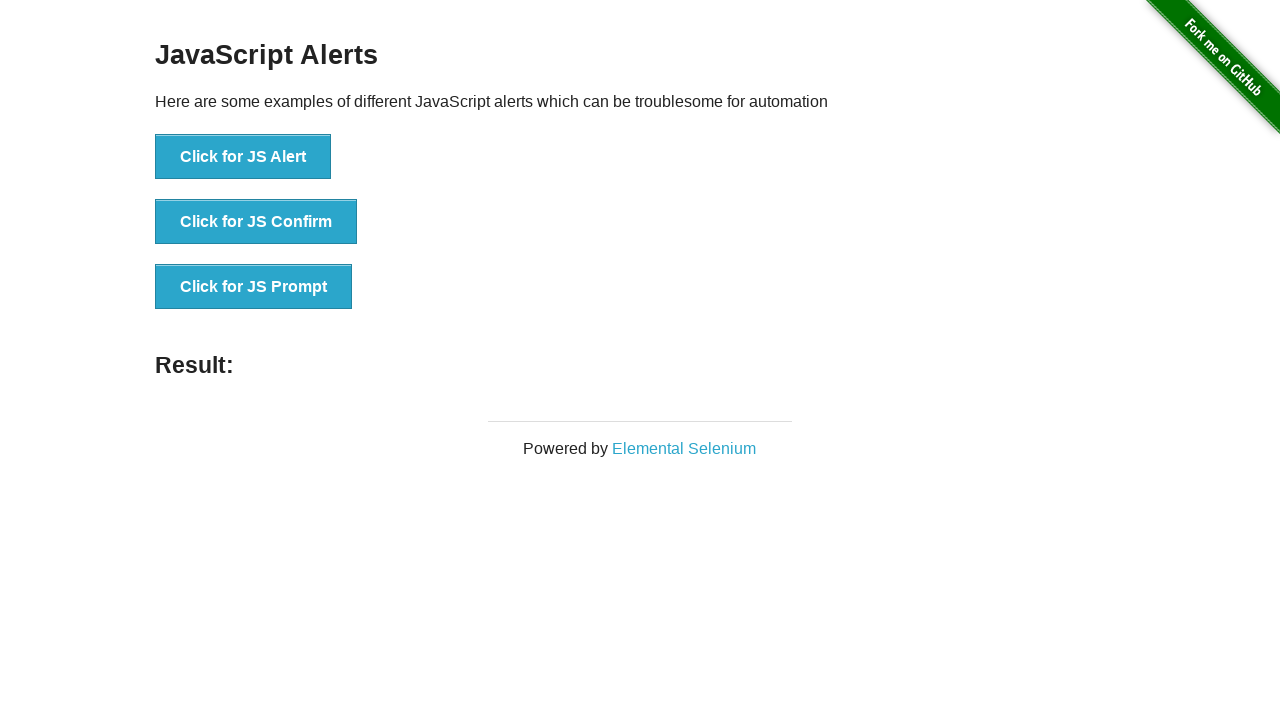

Clicked the JS Confirm button at (256, 222) on button[onclick='jsConfirm()']
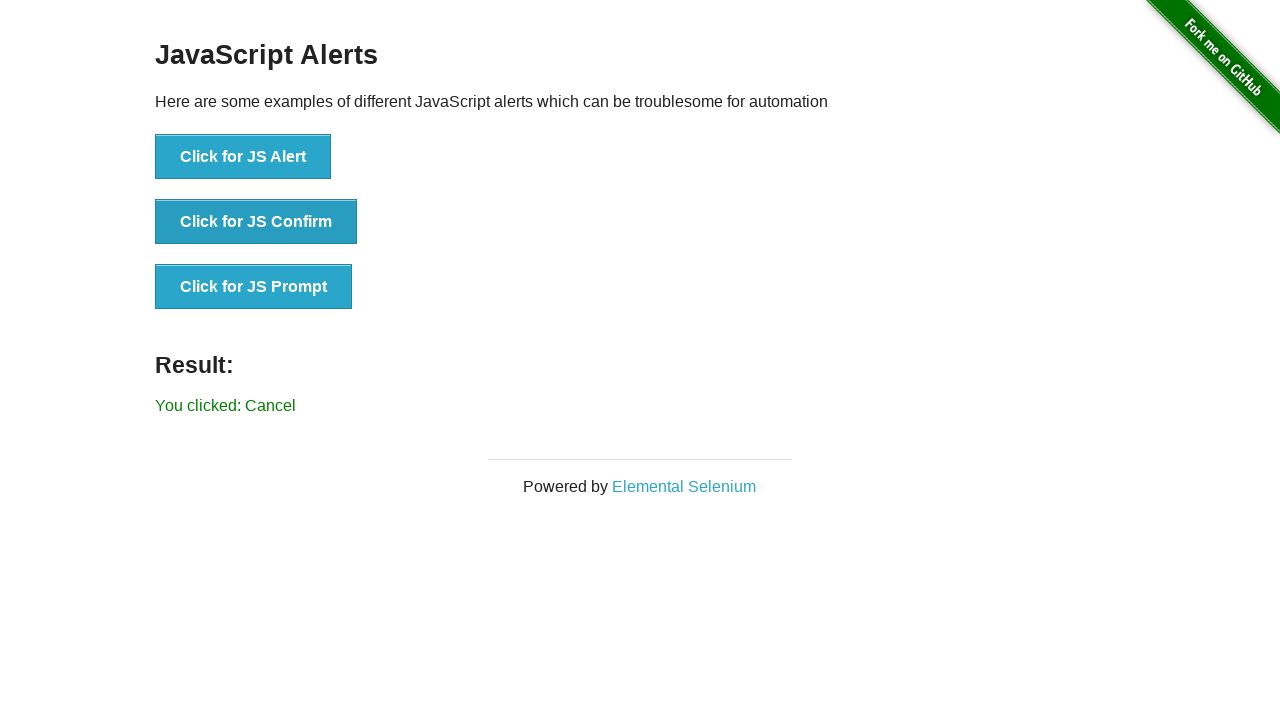

Result text appeared after dismissing confirm dialog
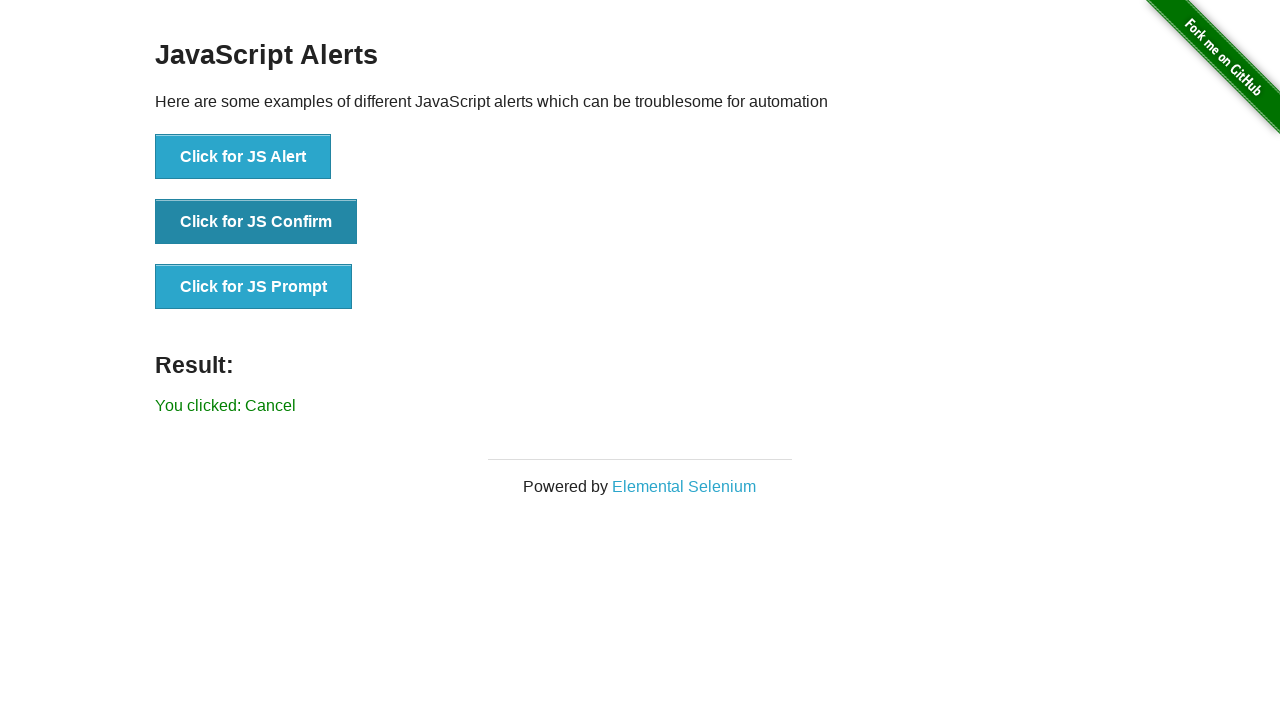

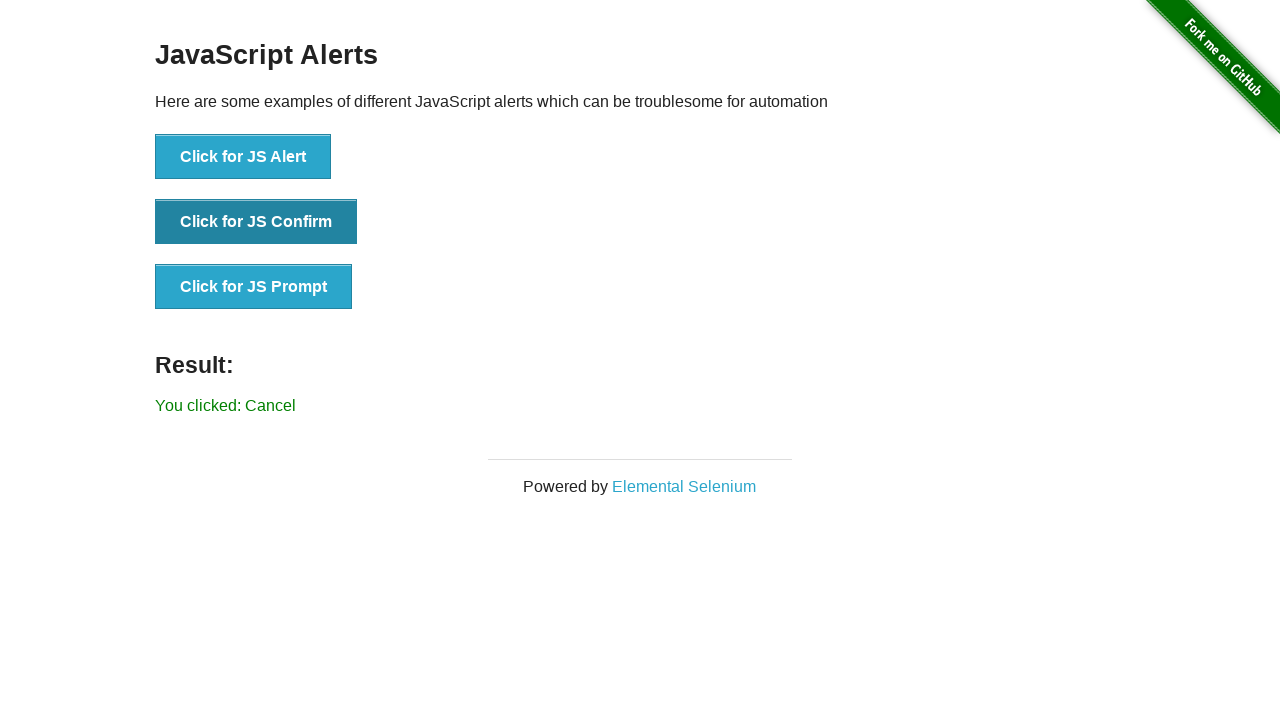